Tests the JPL Space image gallery by clicking the full image button to display the featured Mars image in a lightbox/modal view.

Starting URL: https://data-class-jpl-space.s3.amazonaws.com/JPL_Space/index.html

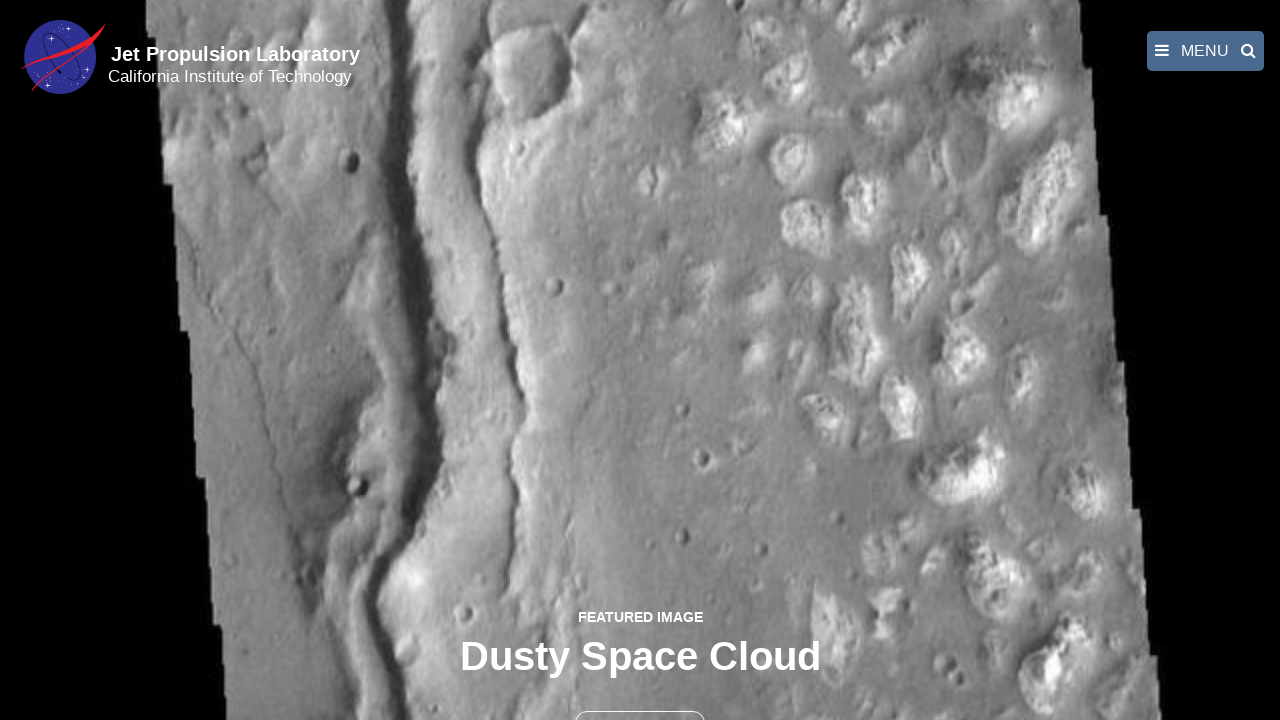

Clicked the full image button to open featured Mars image in lightbox at (640, 699) on button >> nth=1
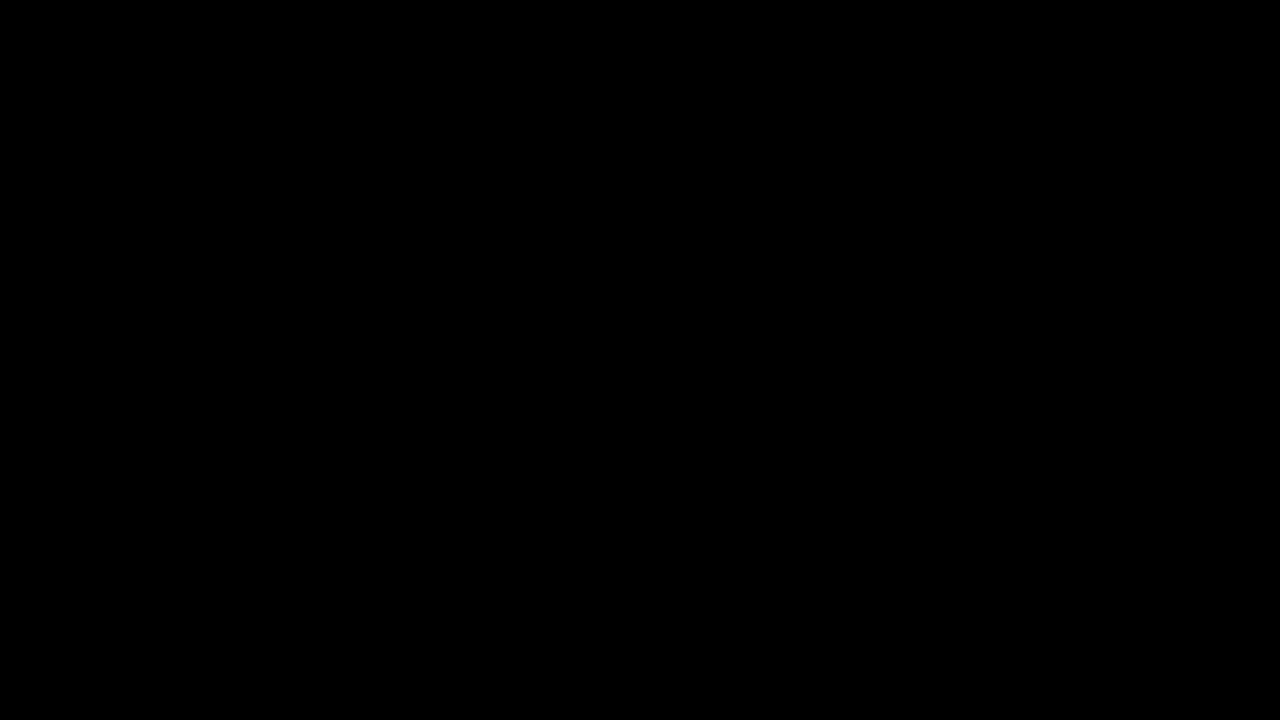

Full-size image loaded in lightbox modal view
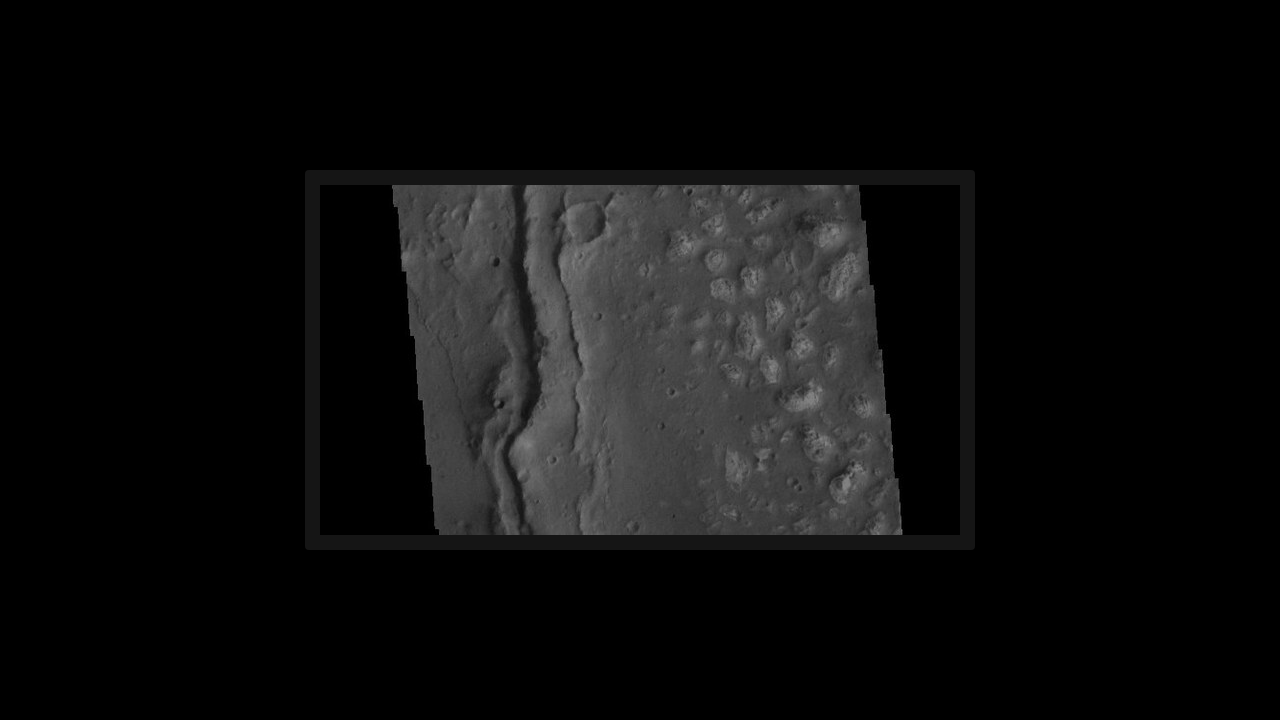

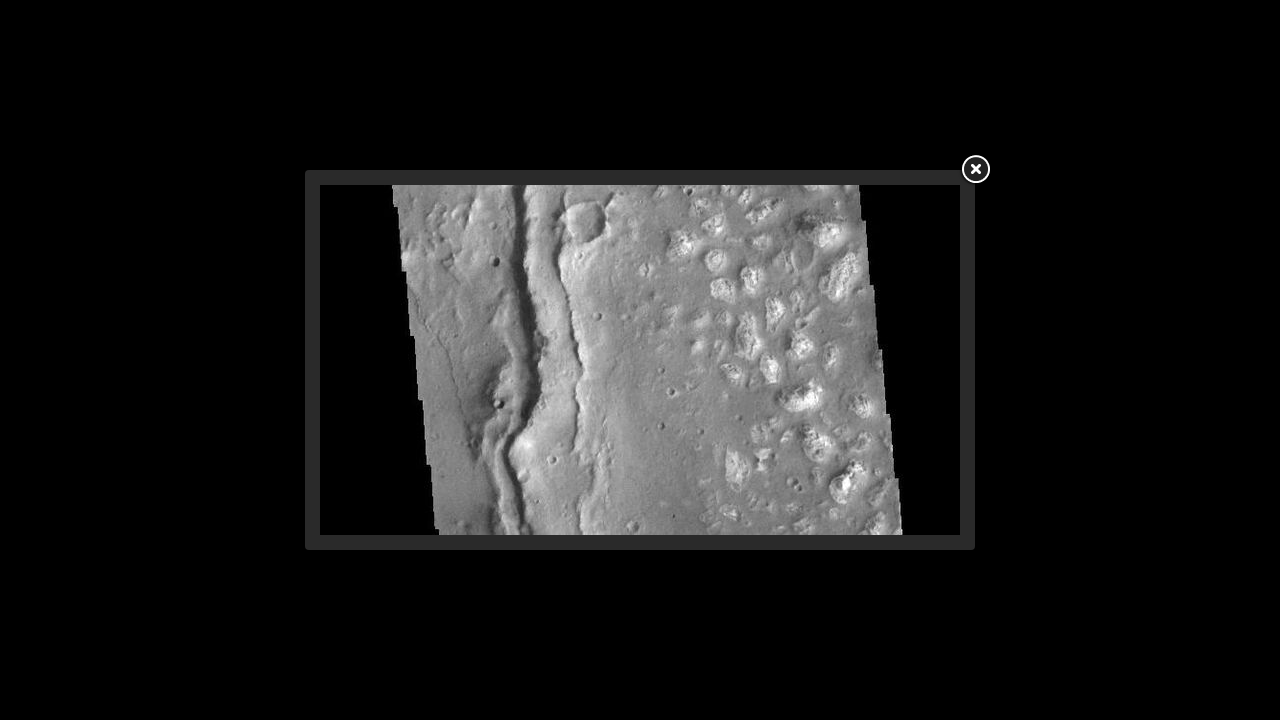